Tests that clicking the Due column header twice sorts the table values in descending numerical order

Starting URL: http://the-internet.herokuapp.com/tables

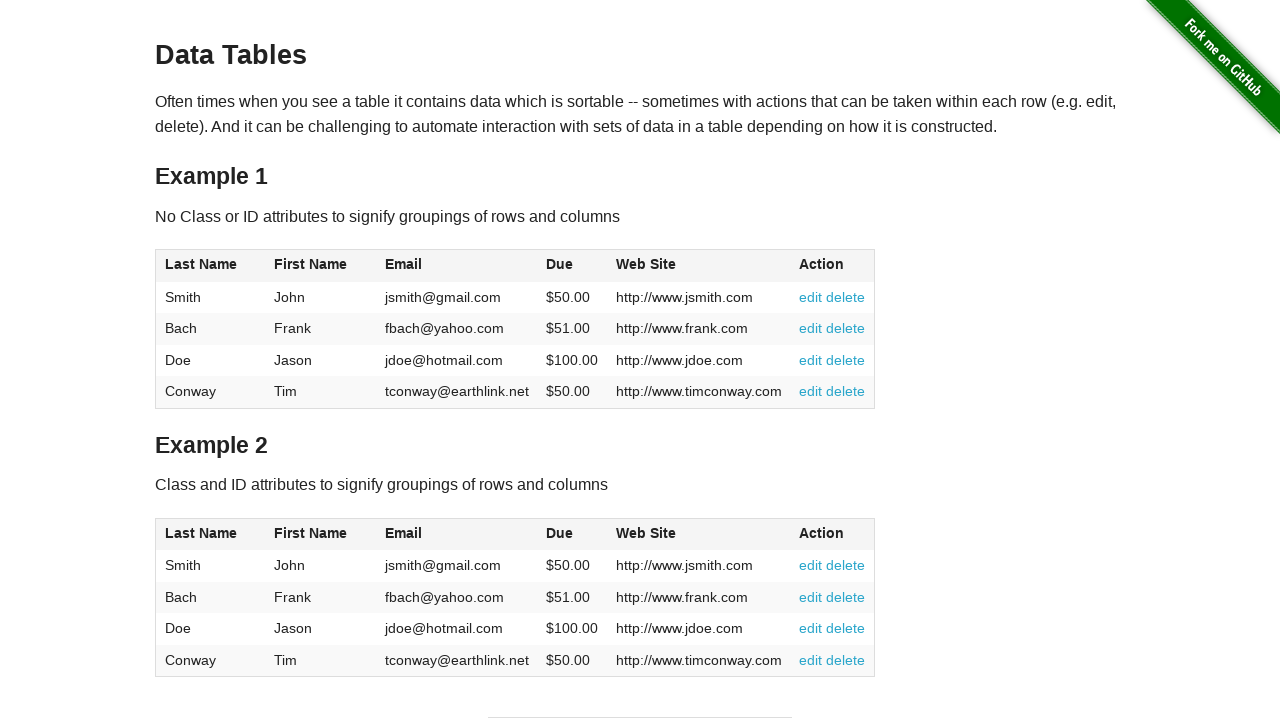

Clicked Due column header once for ascending sort at (572, 266) on #table1 thead tr th:nth-of-type(4)
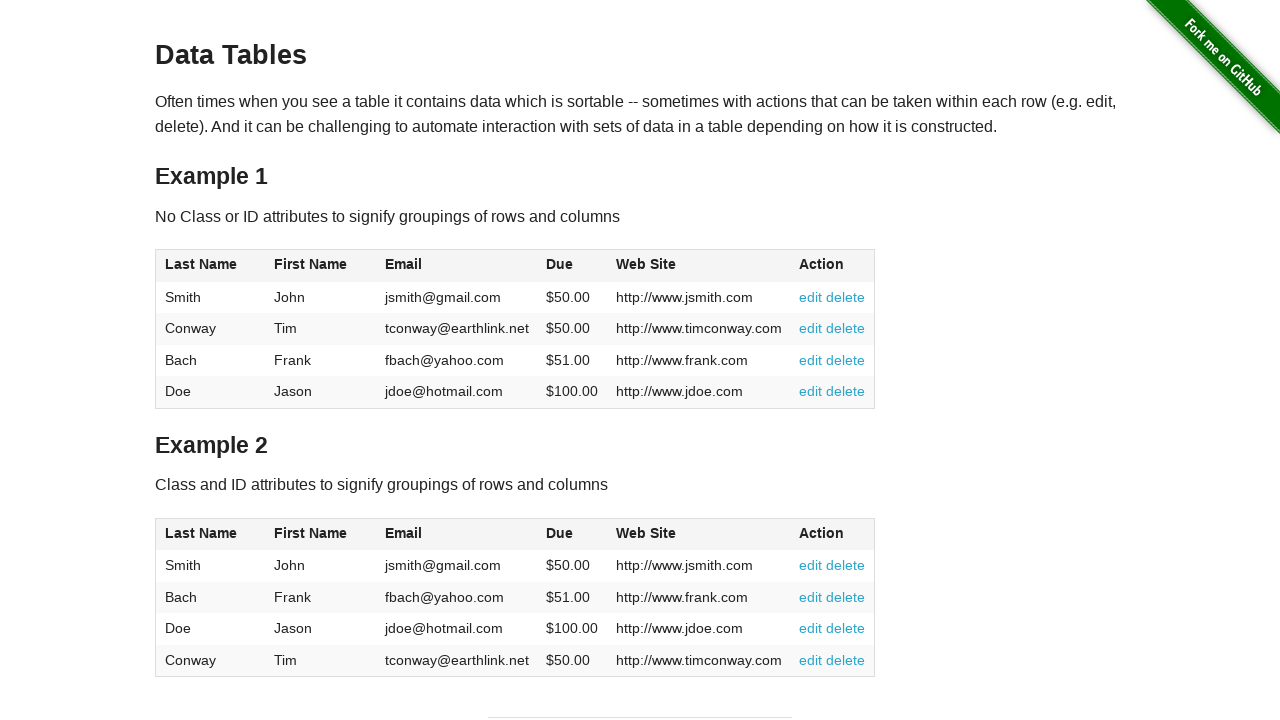

Clicked Due column header again for descending sort at (572, 266) on #table1 thead tr th:nth-of-type(4)
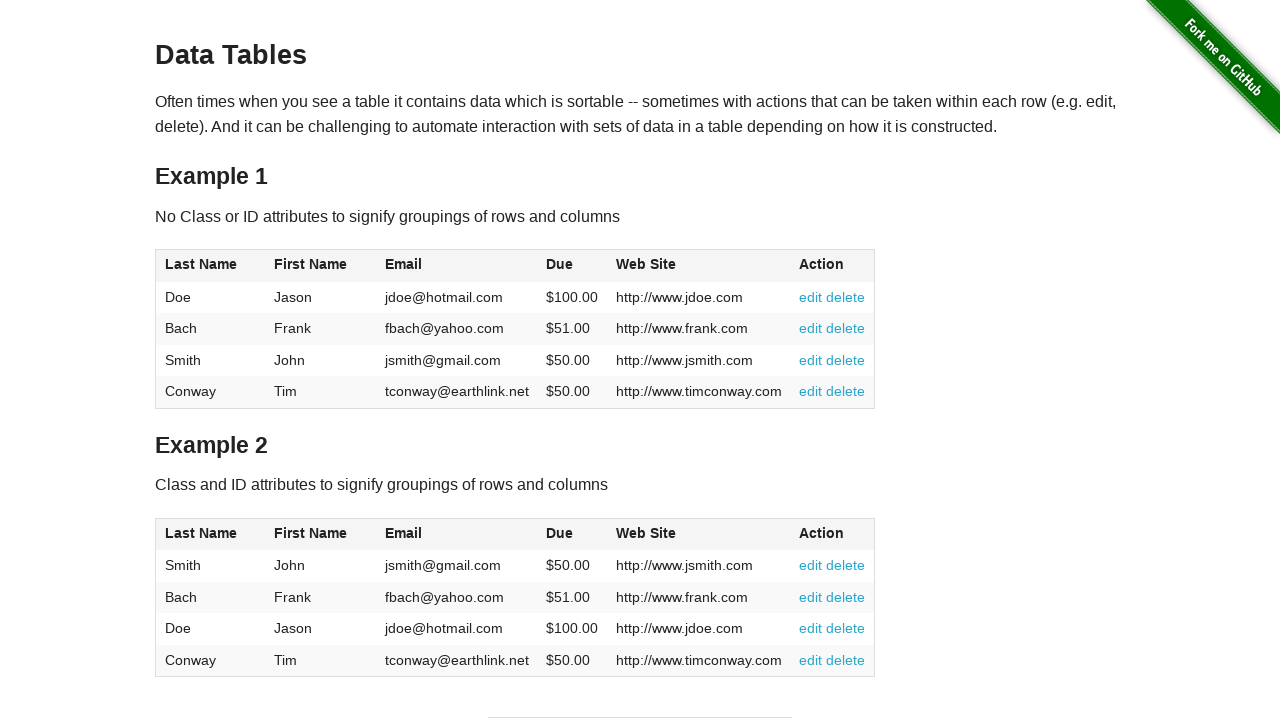

Waited for Due column values to load in table
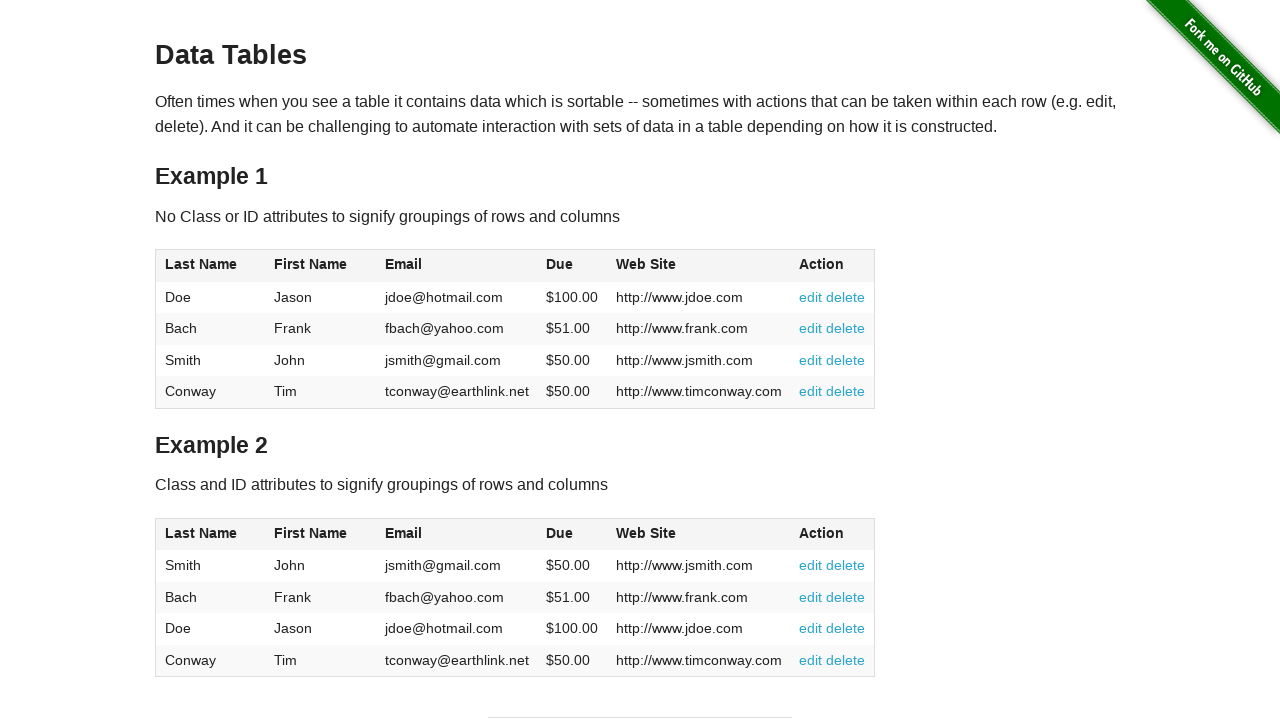

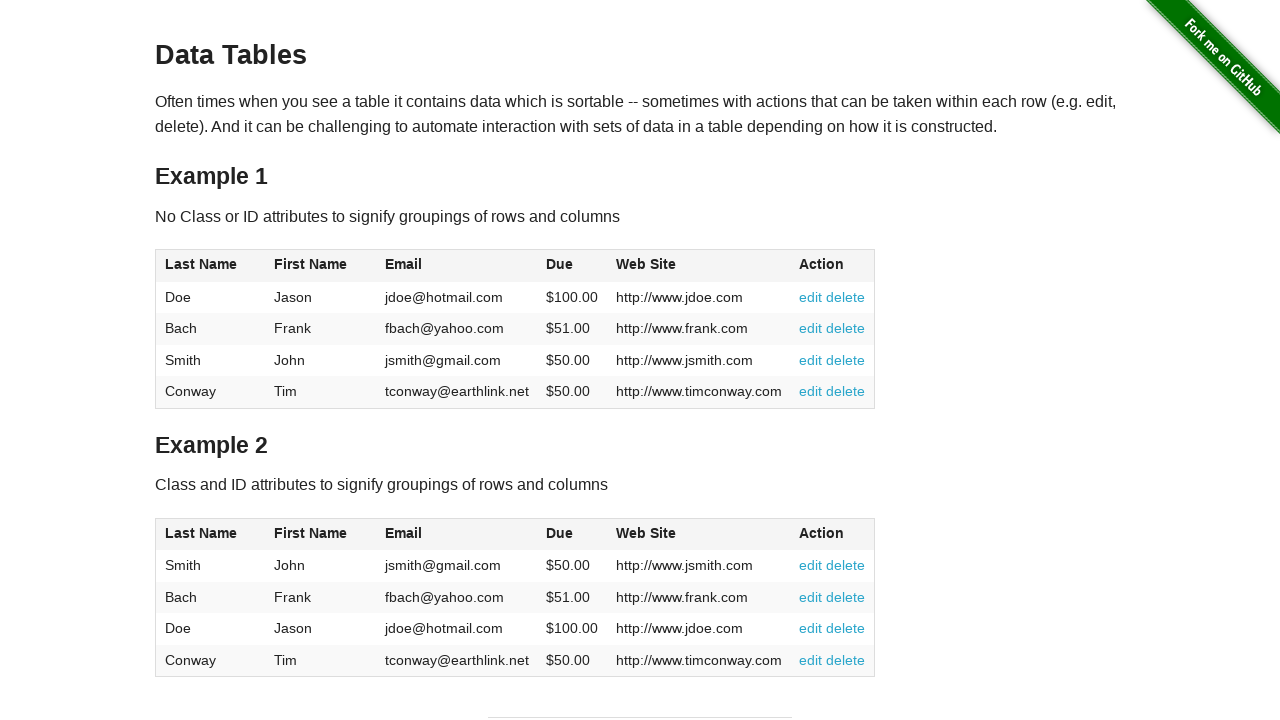